Navigates to table page and verifies first row data

Starting URL: https://the-internet.herokuapp.com/

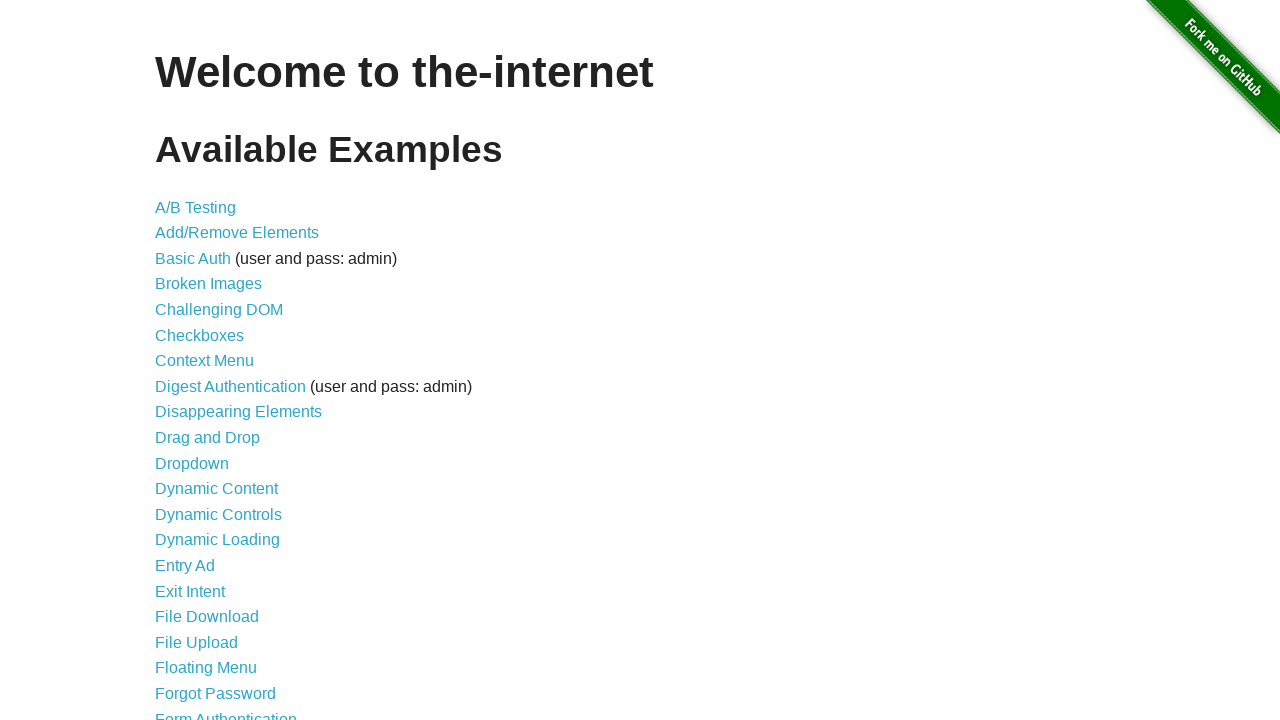

Clicked on Challenging DOM link (5th item in list) at (219, 310) on li:nth-child(5) > a
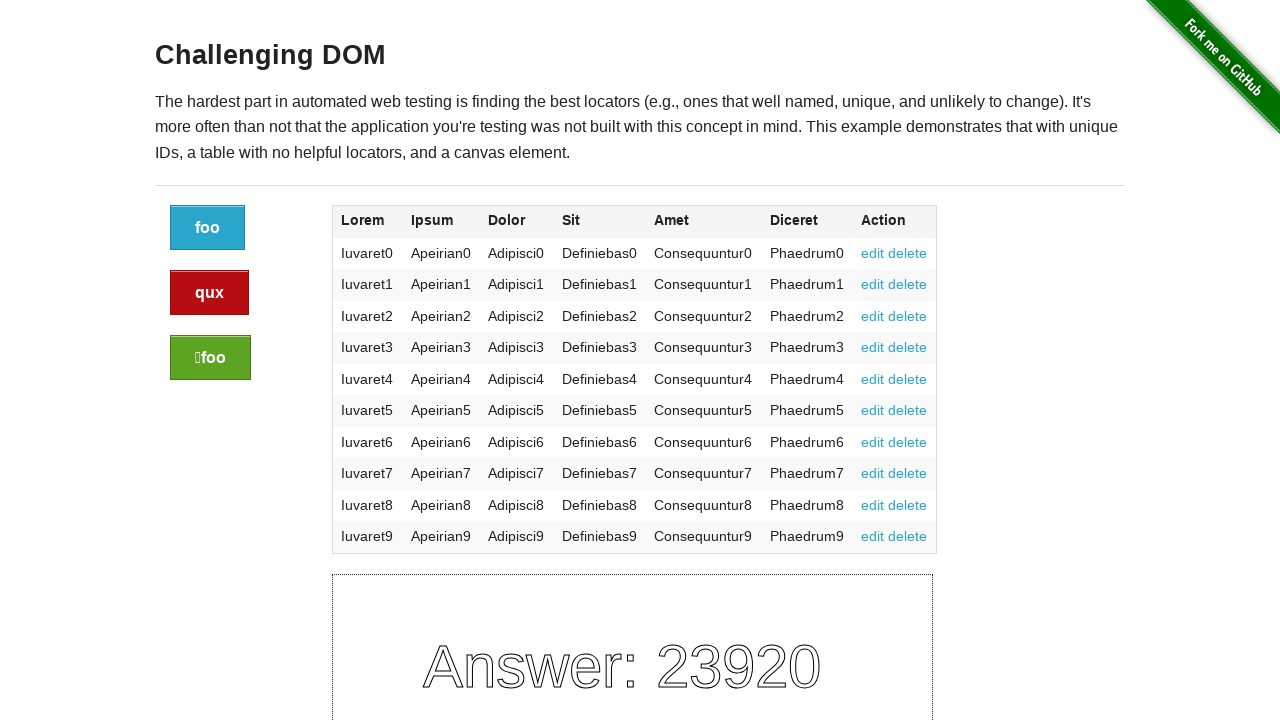

Table loaded successfully
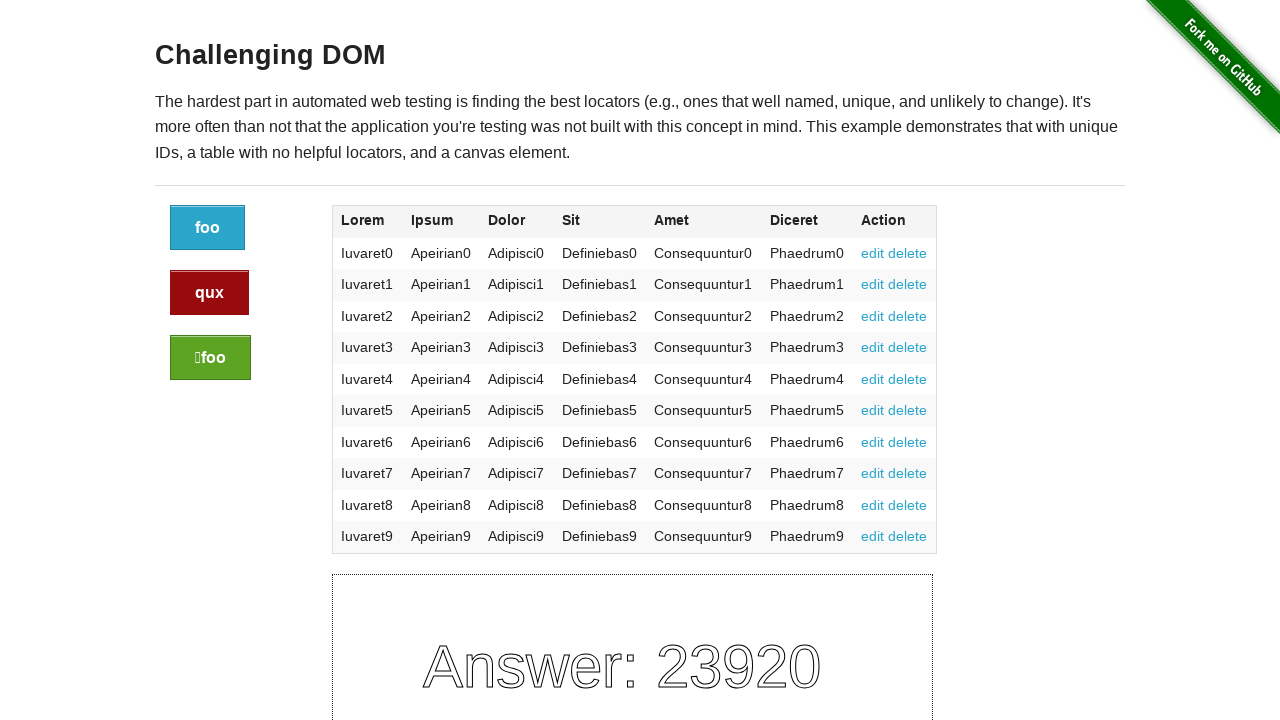

Located first row of table
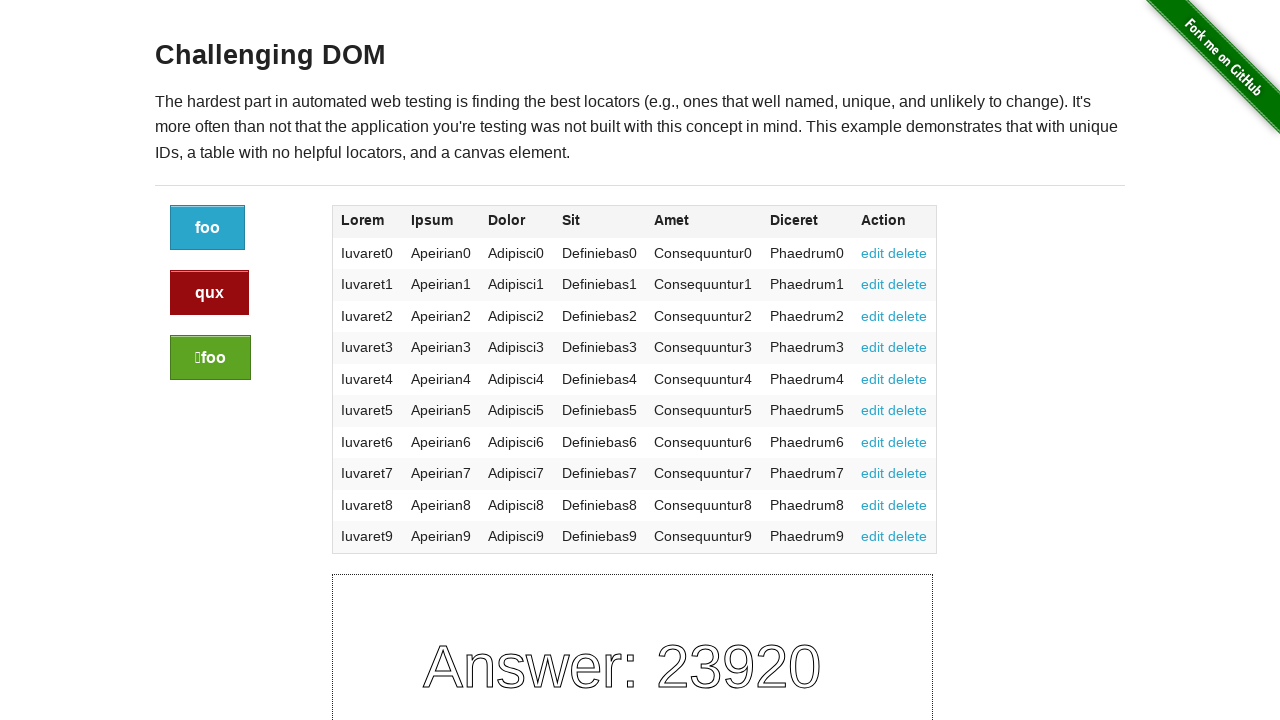

Located 5th column (index 4) of first row
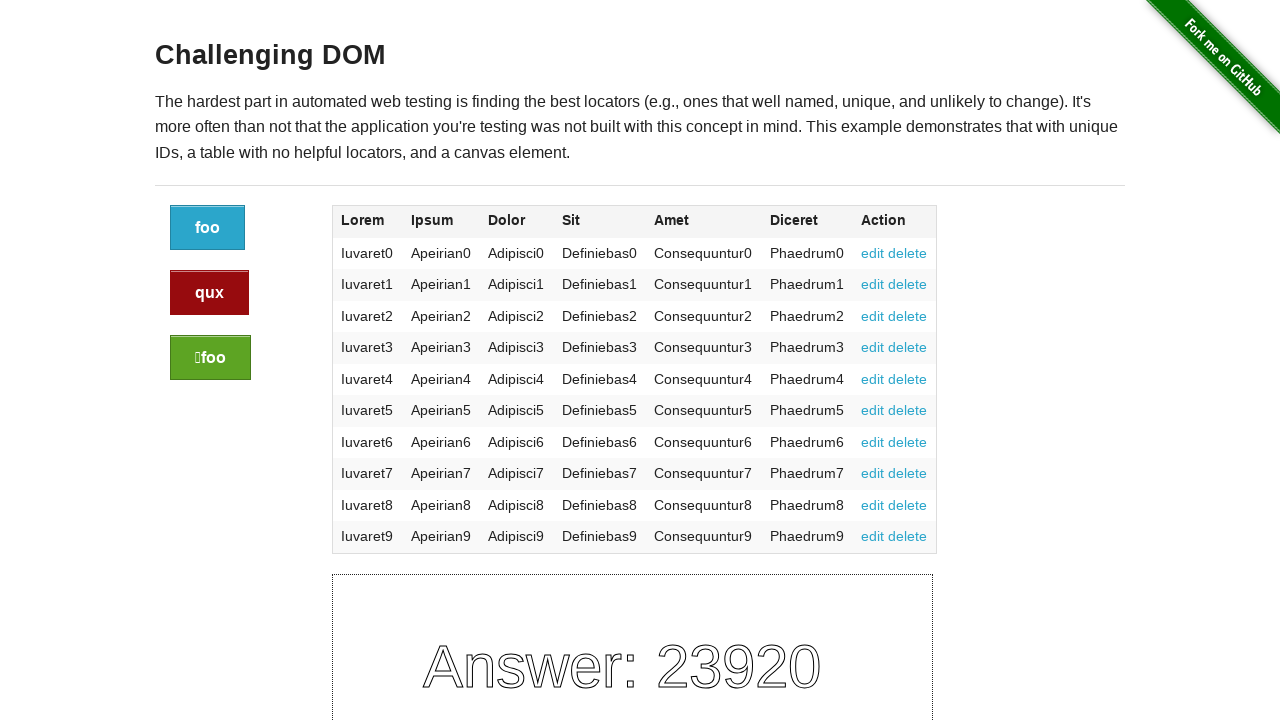

Verified first row, 5th column contains 'Consequuntur0'
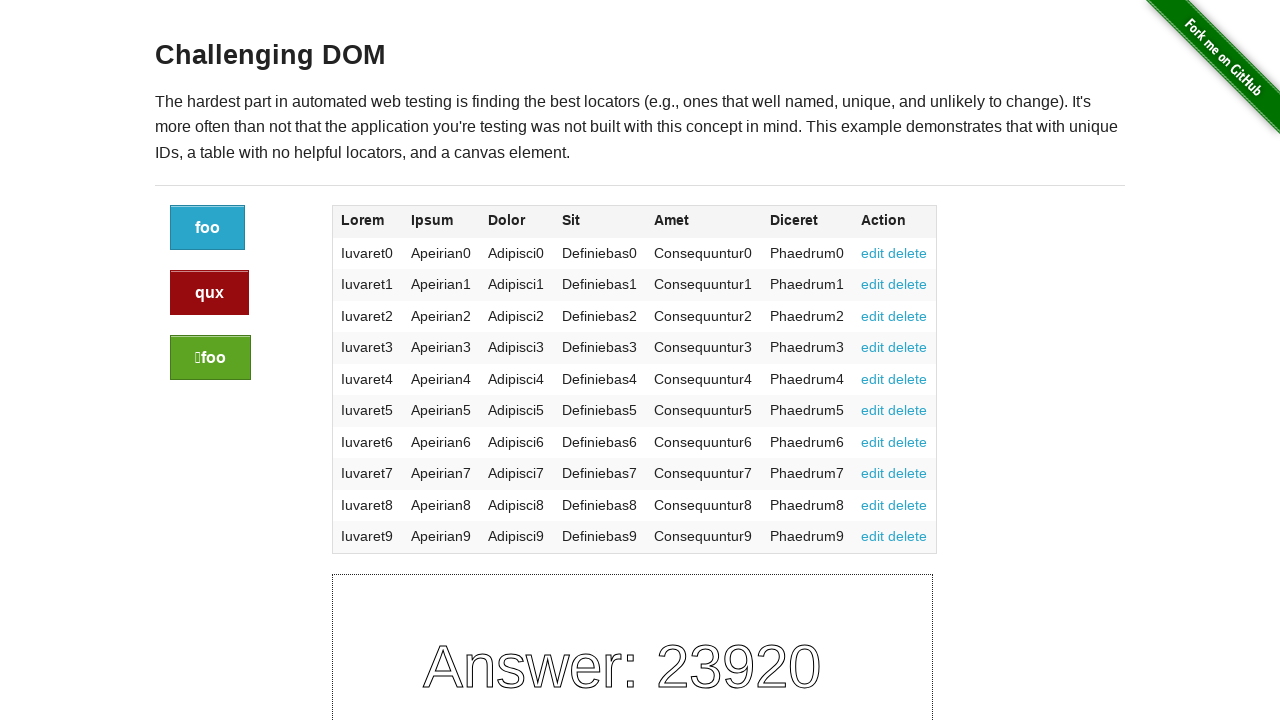

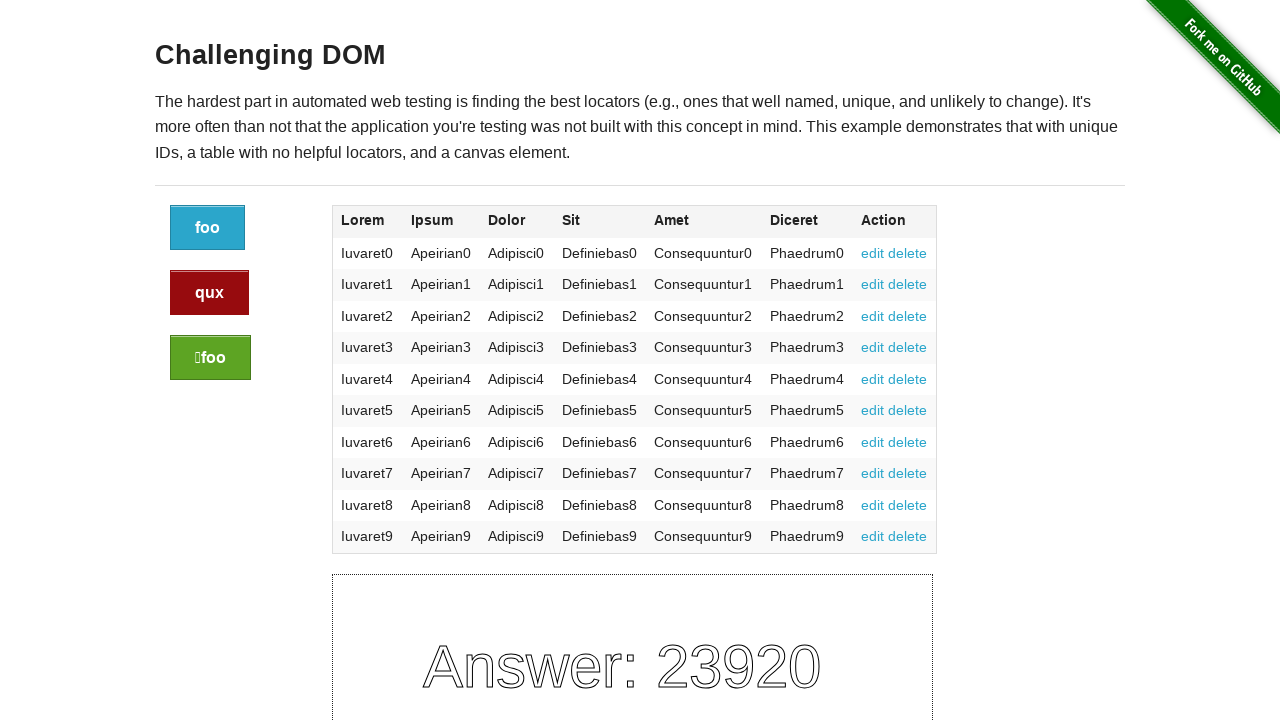